Tests a registration form by filling in required fields (first name, last name, email) and submitting the form, then verifies successful registration by checking for a congratulations message.

Starting URL: http://suninjuly.github.io/registration1.html

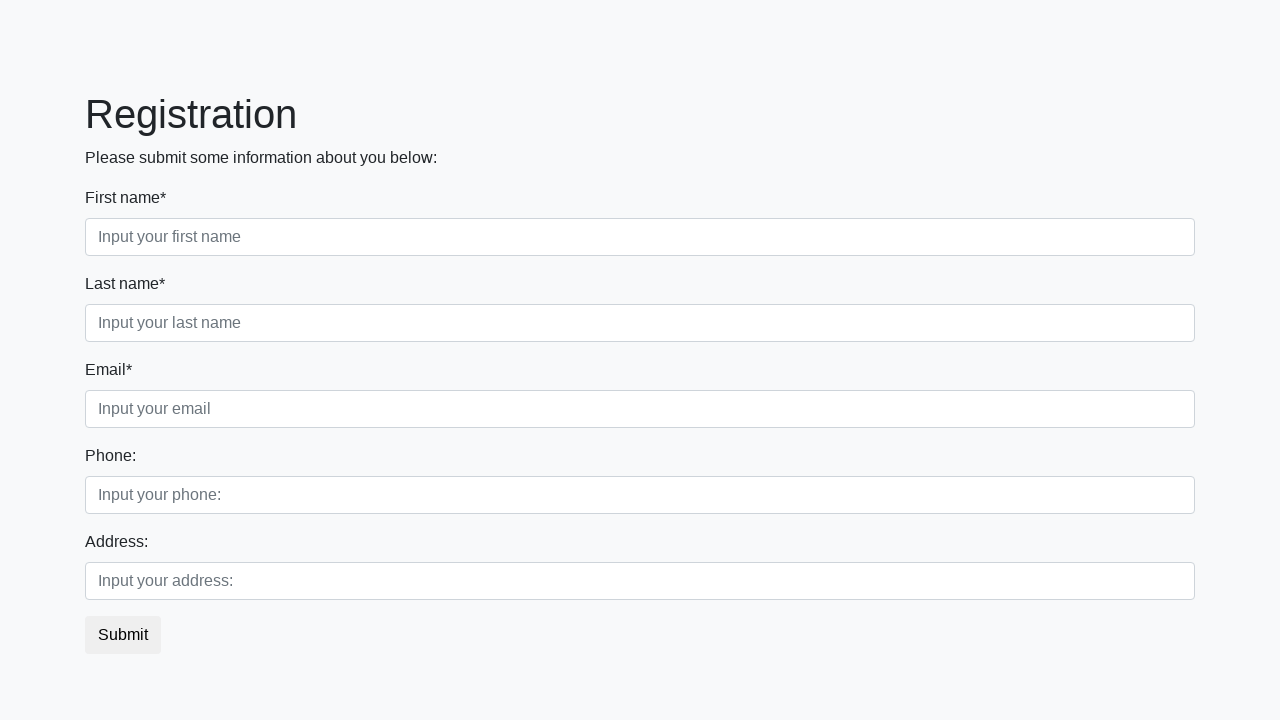

Filled first name field with 'Ivan' on [placeholder='Input your first name']
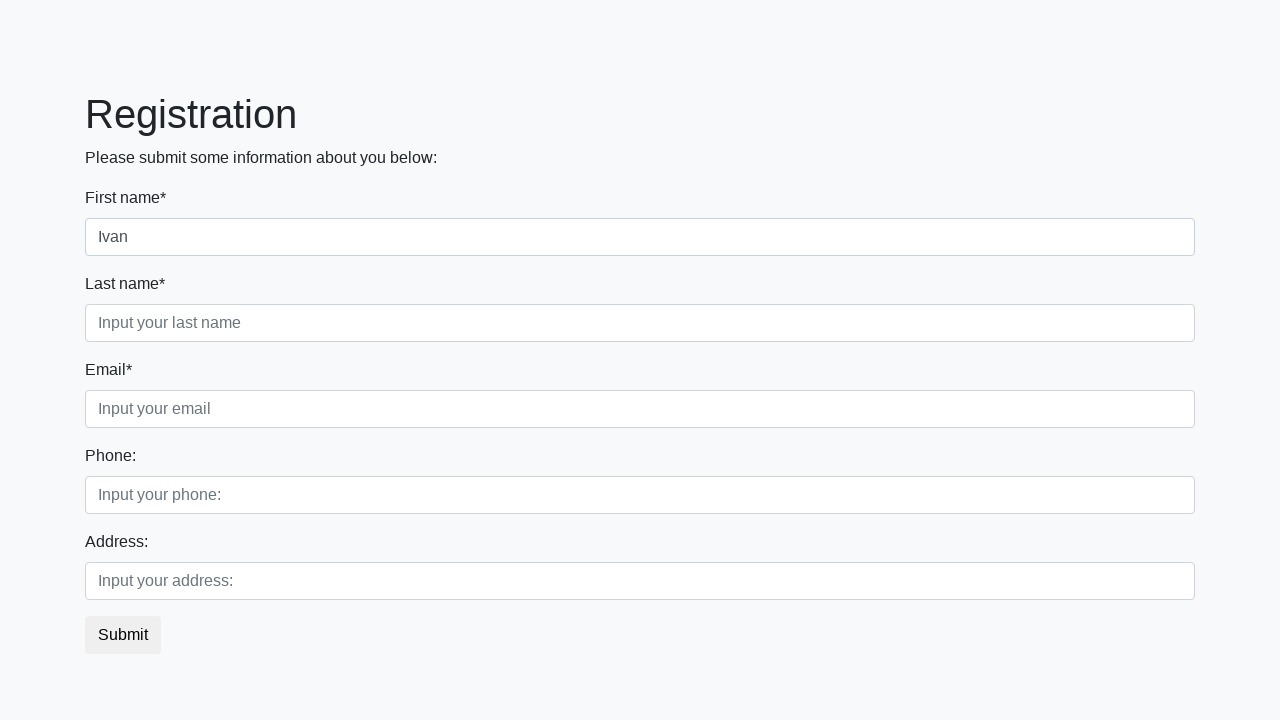

Filled last name field with 'Petrov' on [placeholder='Input your last name']
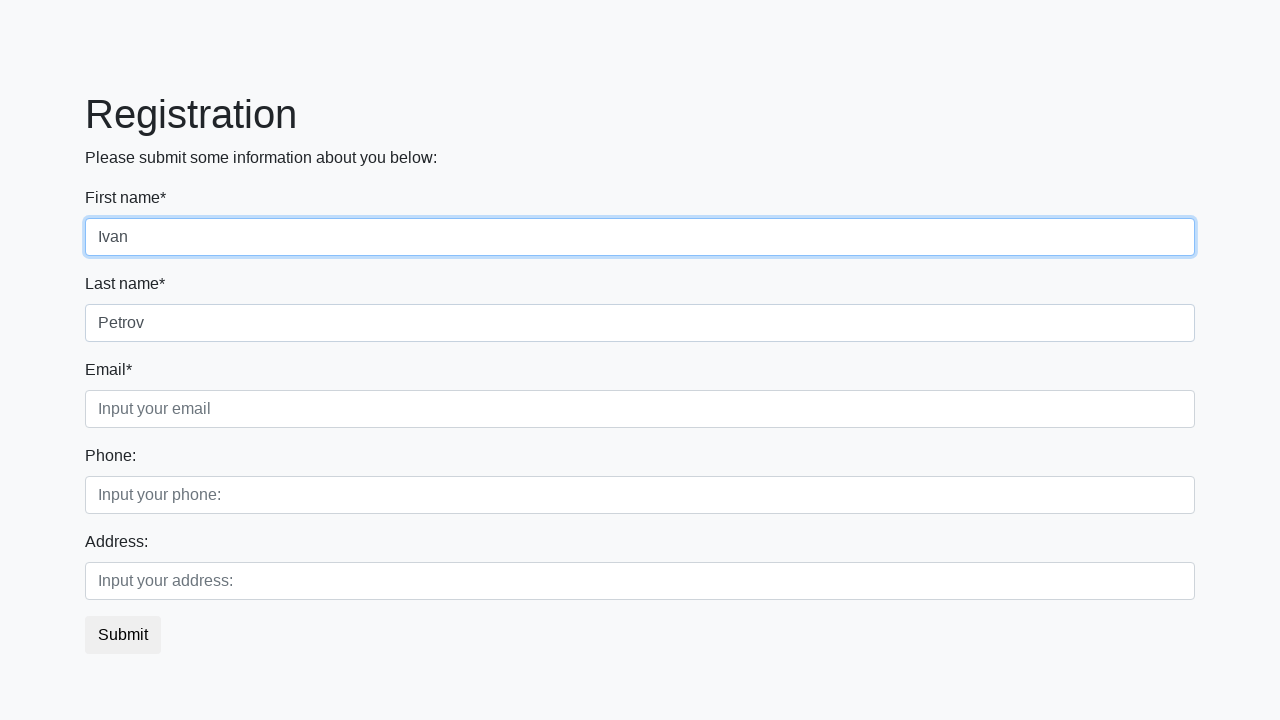

Filled email field with 'ivan_petrov@mail.ru' on [placeholder='Input your email']
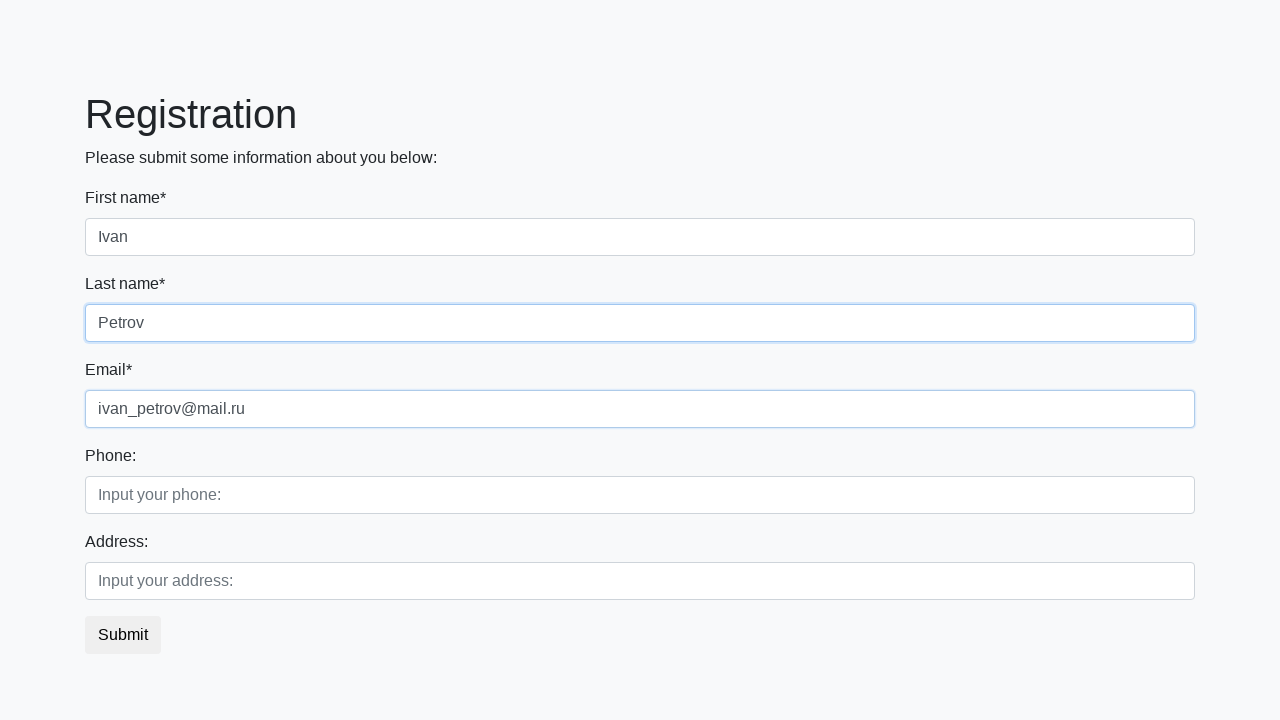

Clicked submit button to register at (123, 635) on button.btn
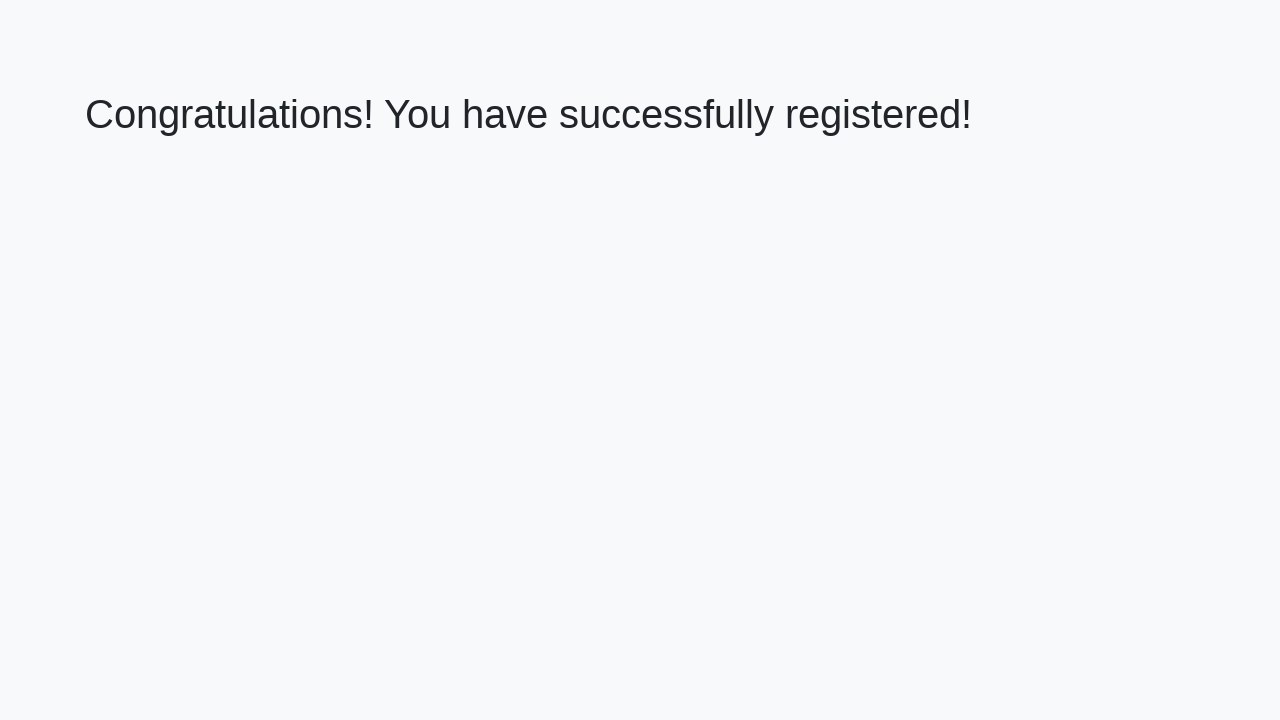

Registration form submitted and success message loaded
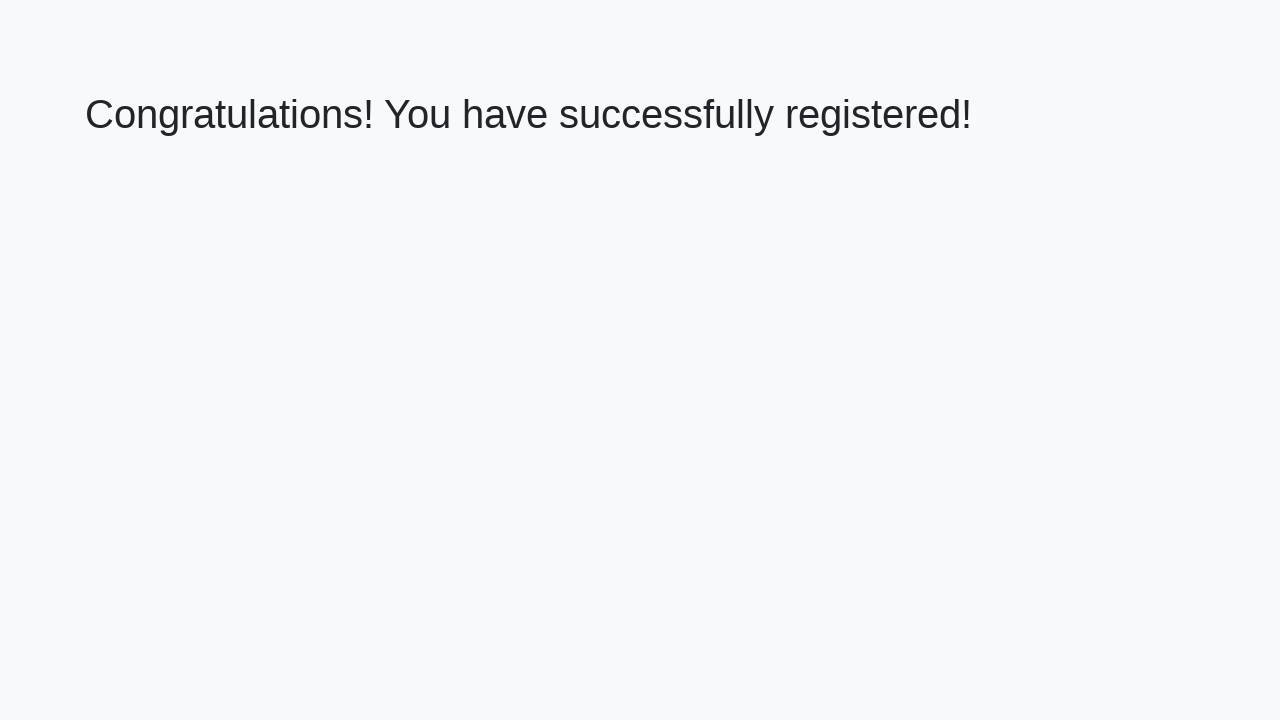

Retrieved success message text
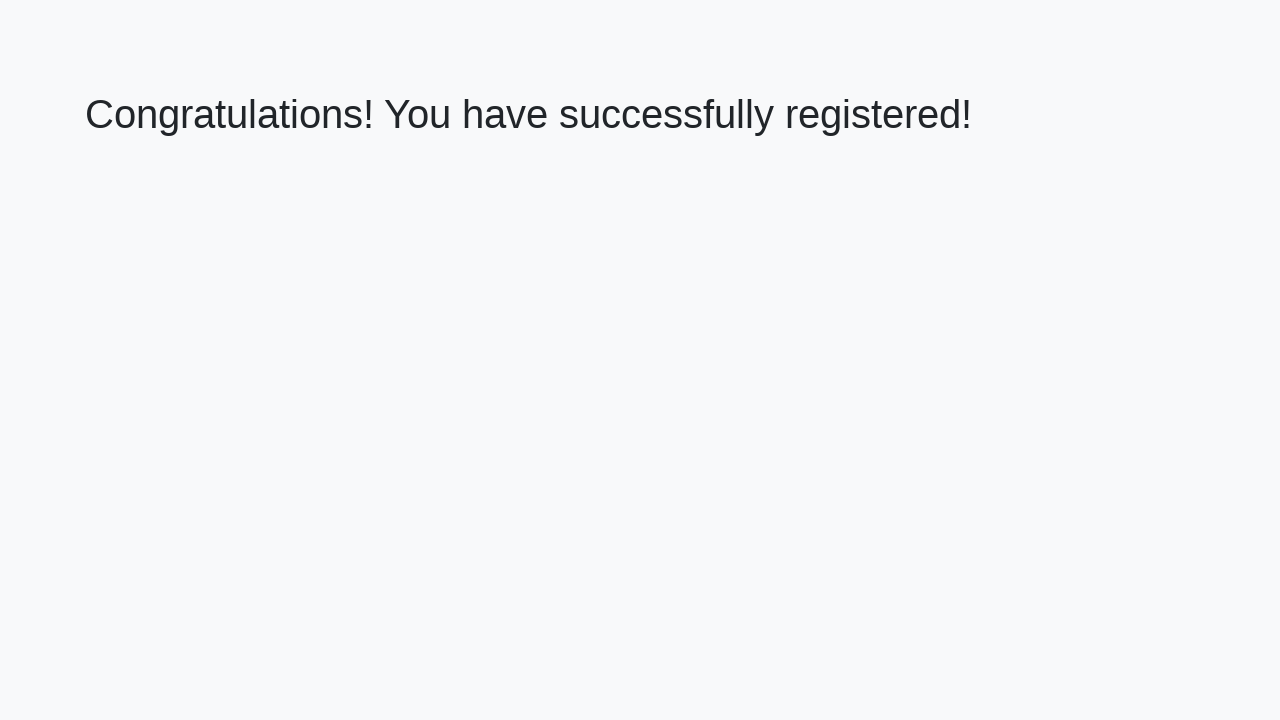

Verified congratulations message is displayed correctly
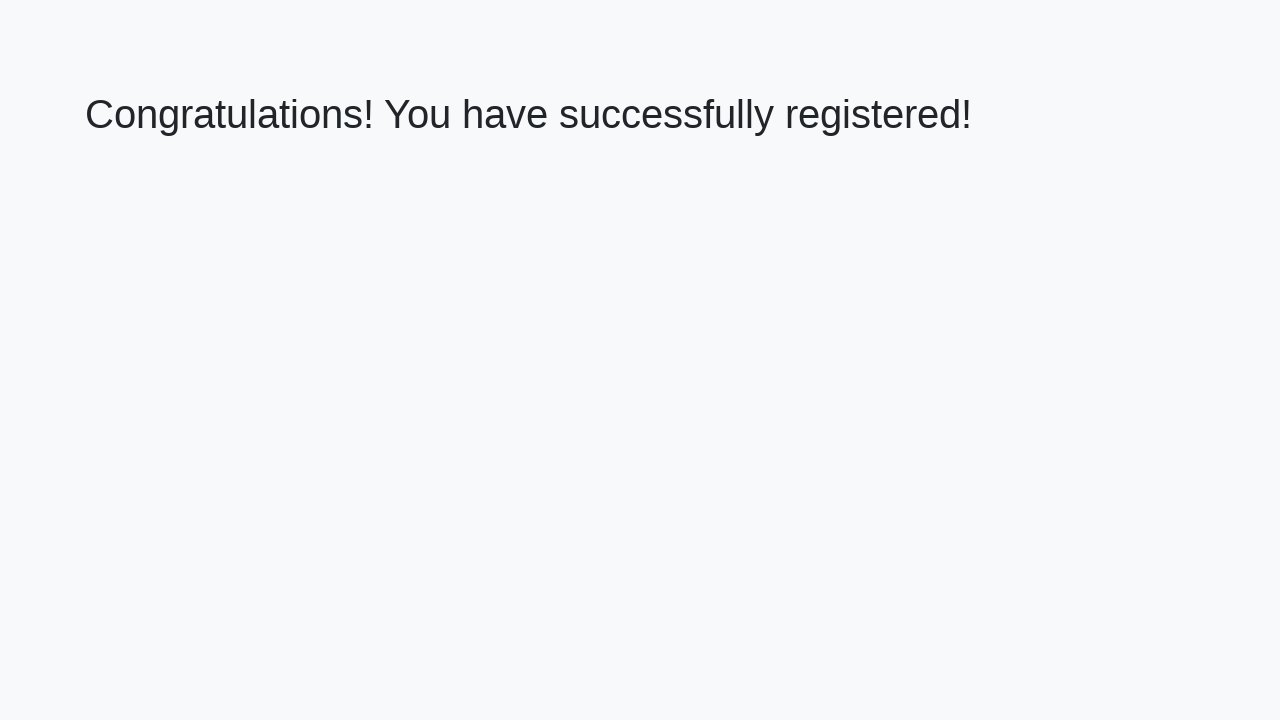

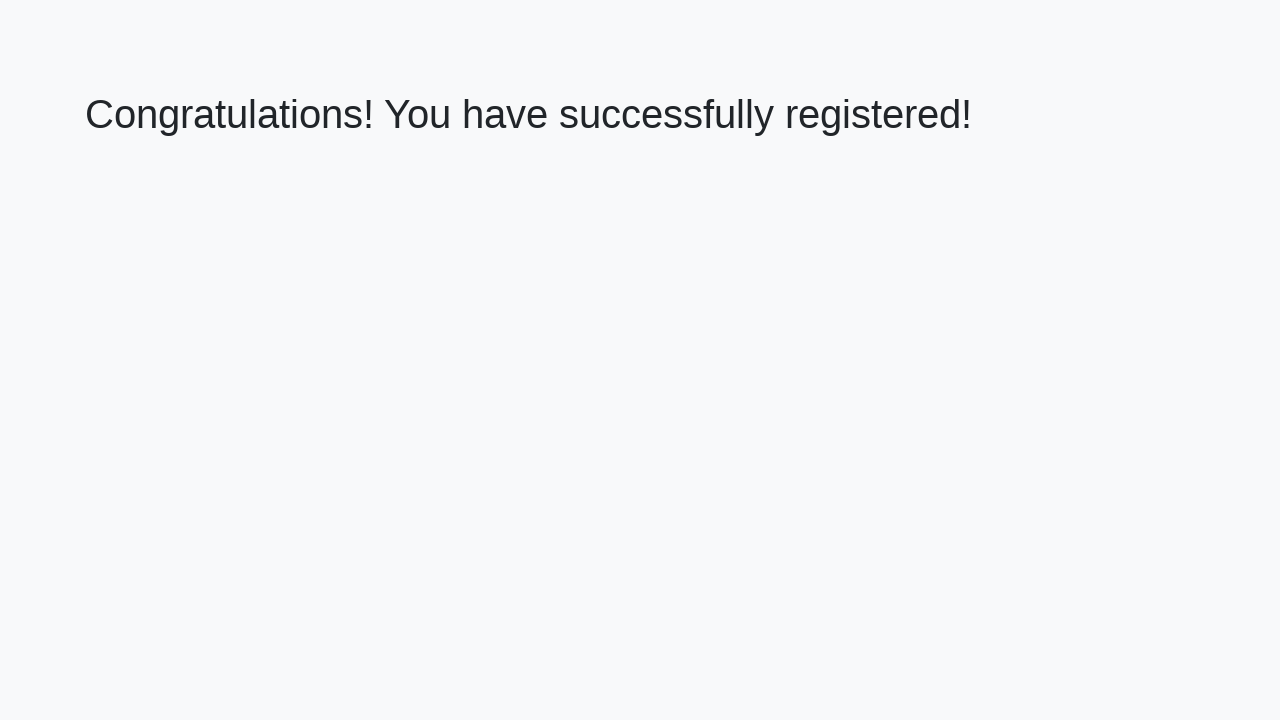